Tests right-click context menu functionality by performing a right-click action on a specific element

Starting URL: https://swisnl.github.io/jQuery-contextMenu/demo.html

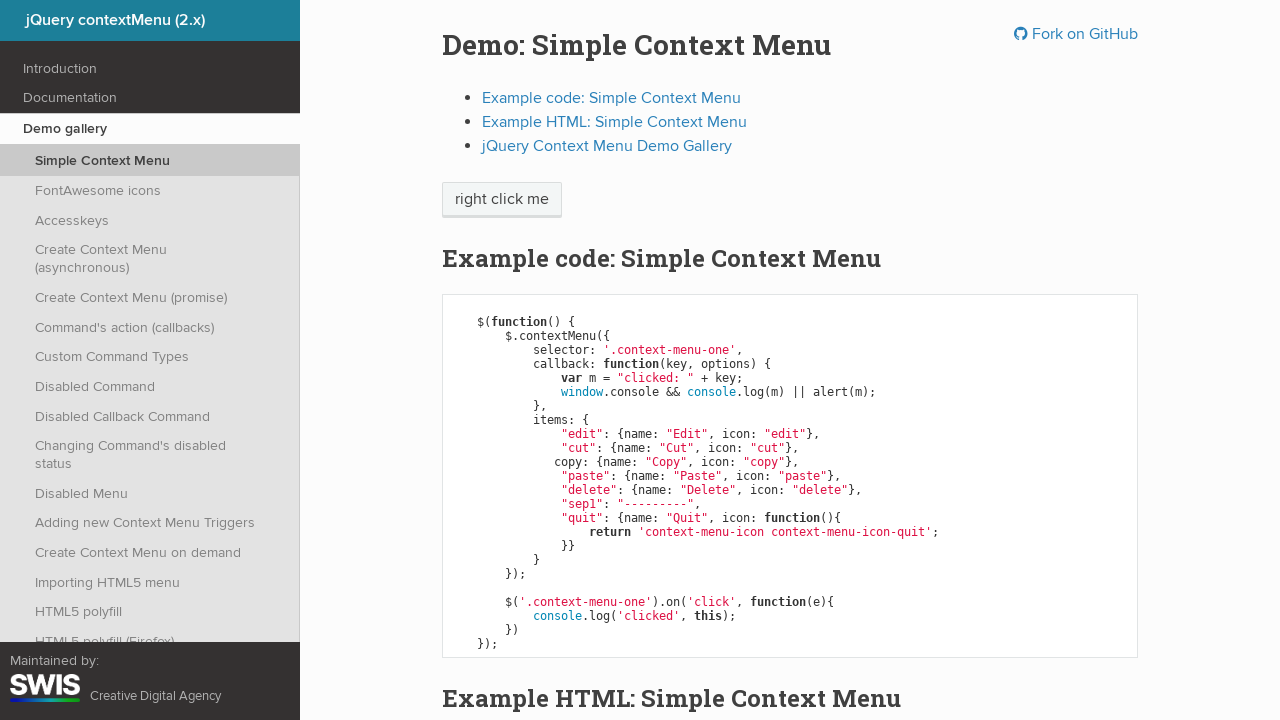

Located the right-click target element
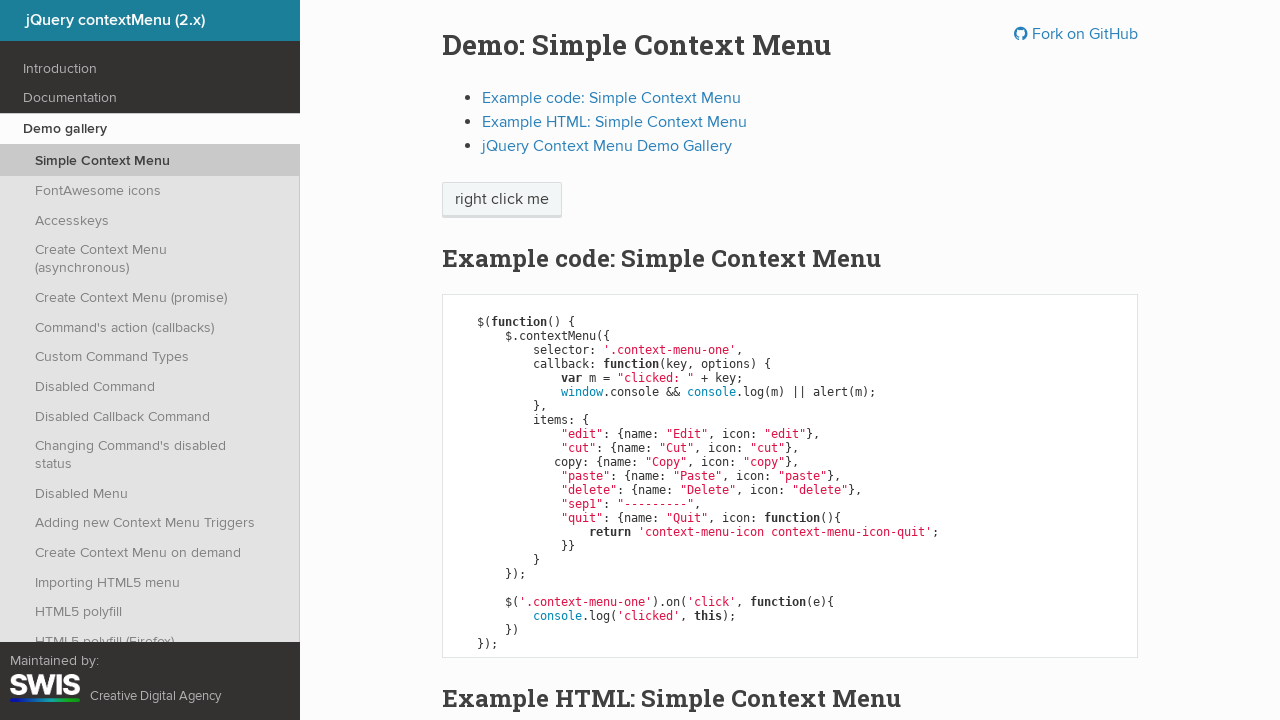

Performed right-click action on the element at (502, 200) on xpath=//span[text()='right click me']
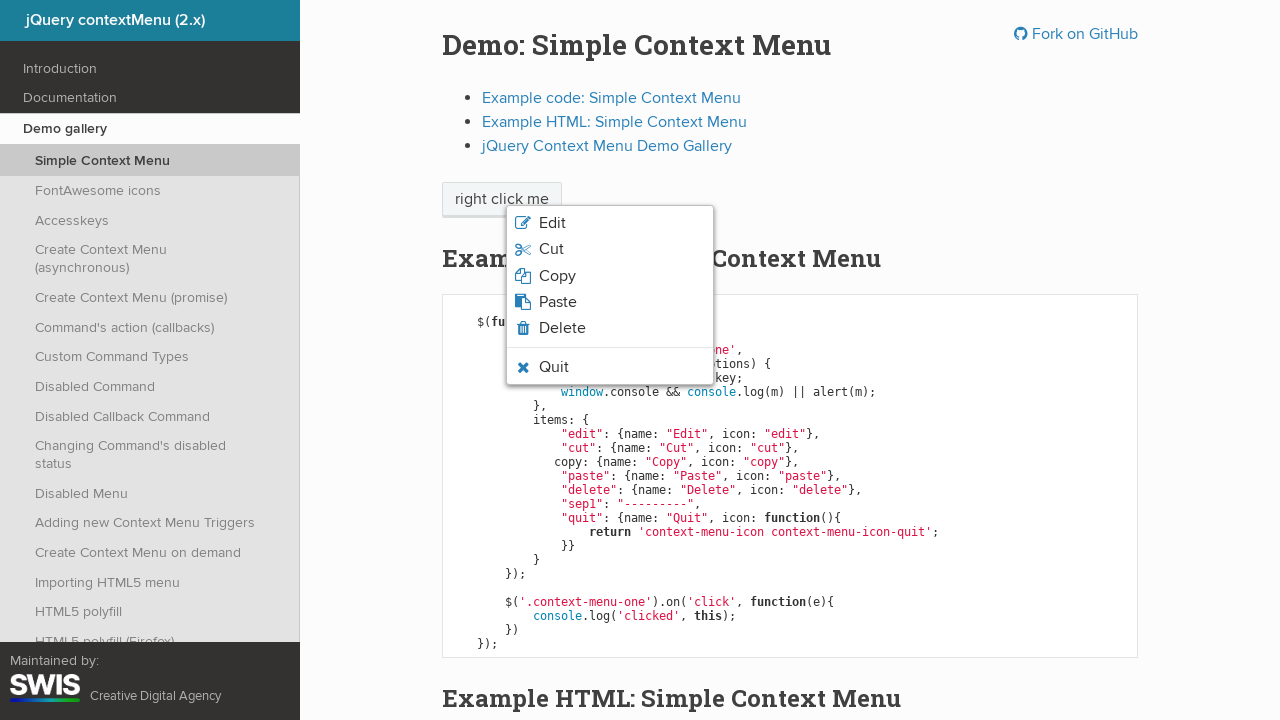

Waited for context menu to appear
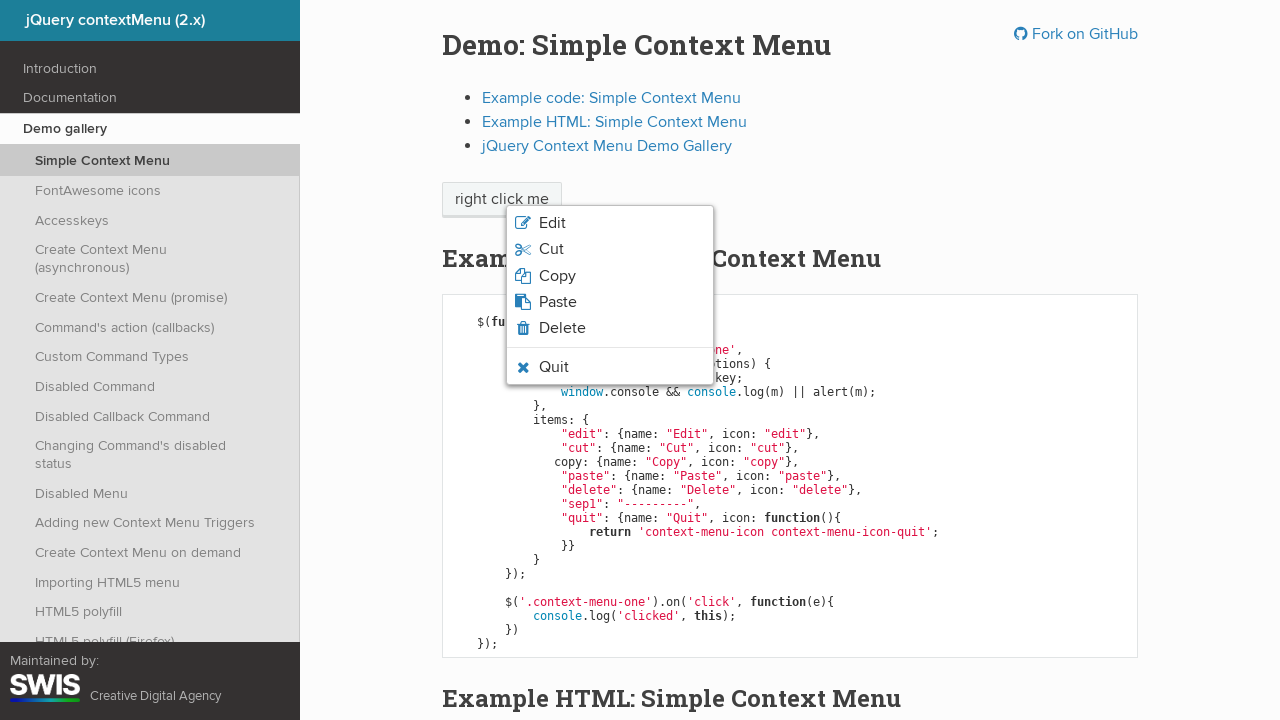

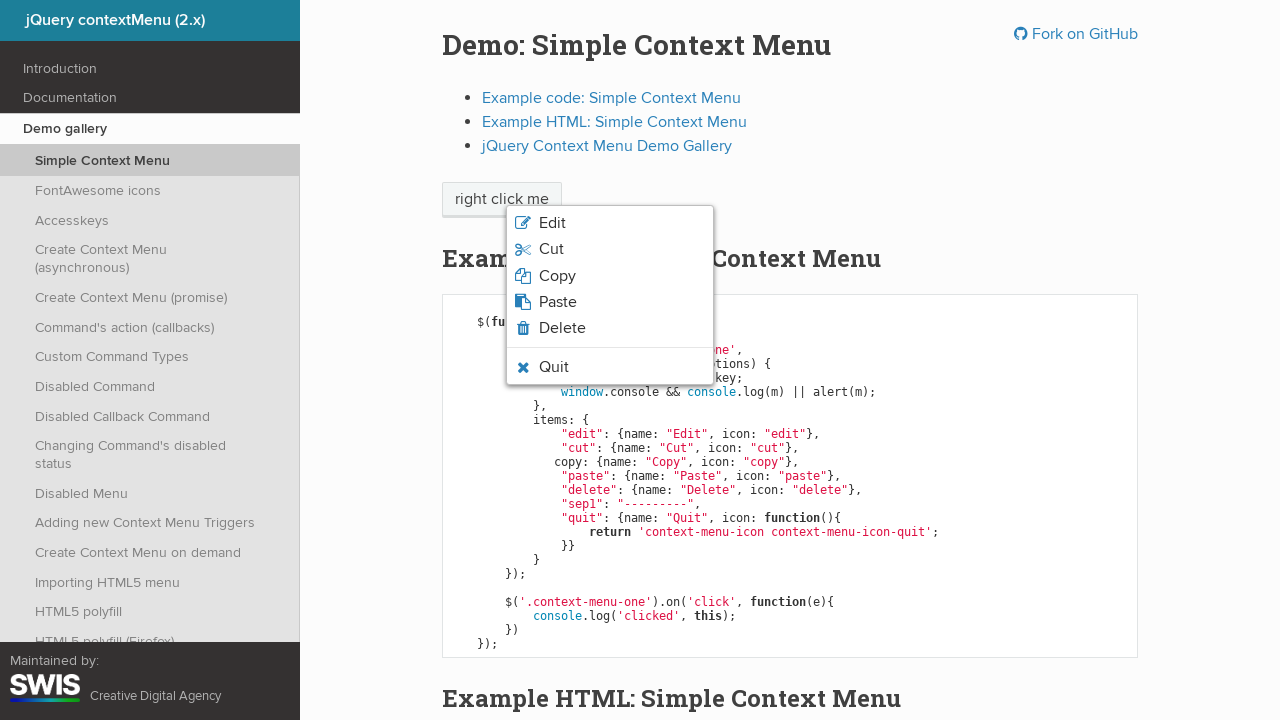